Simple test that navigates to a page and clicks a button element.

Starting URL: https://SunInJuly.github.io/execute_script.html

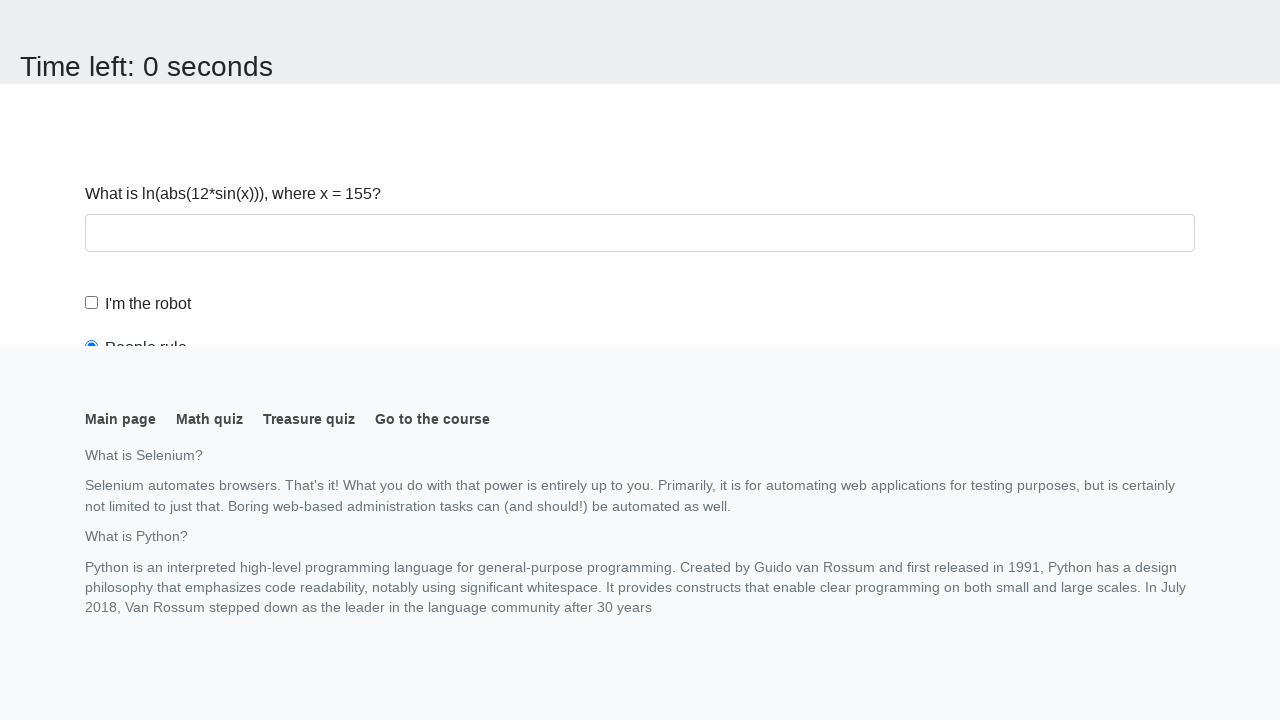

Navigated to execute_script.html page
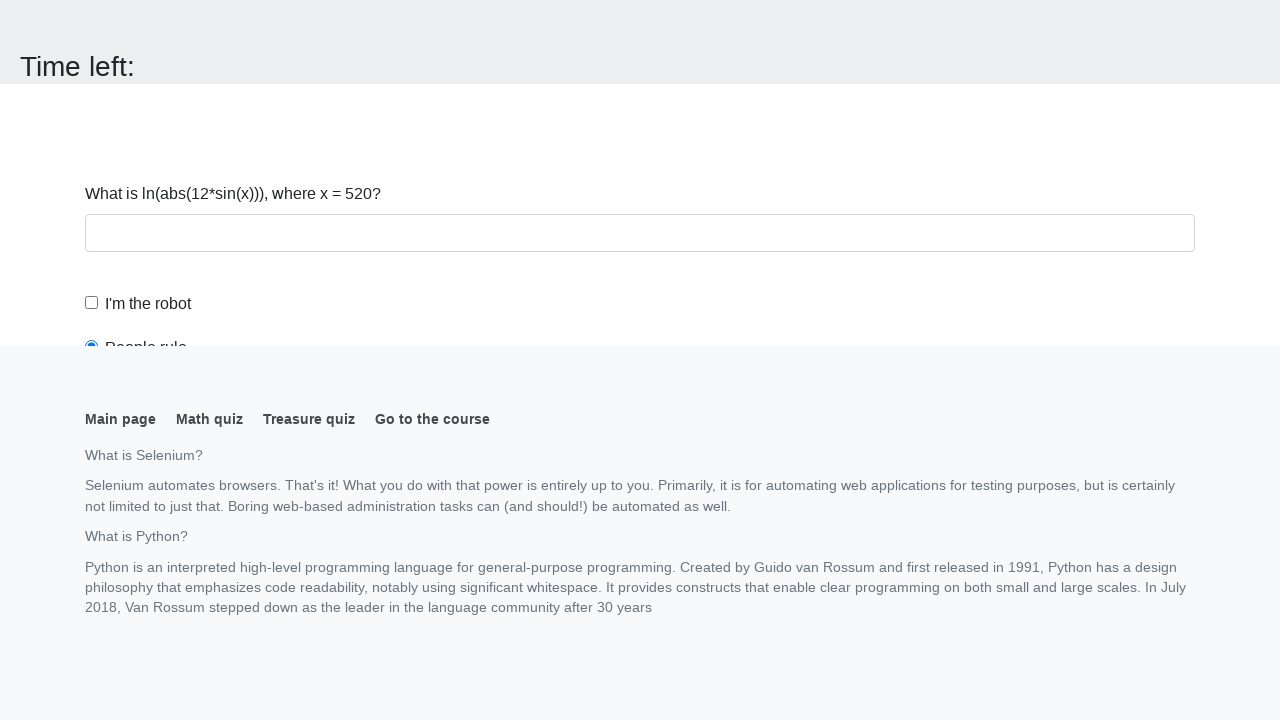

Clicked button element on the page at (123, 20) on button
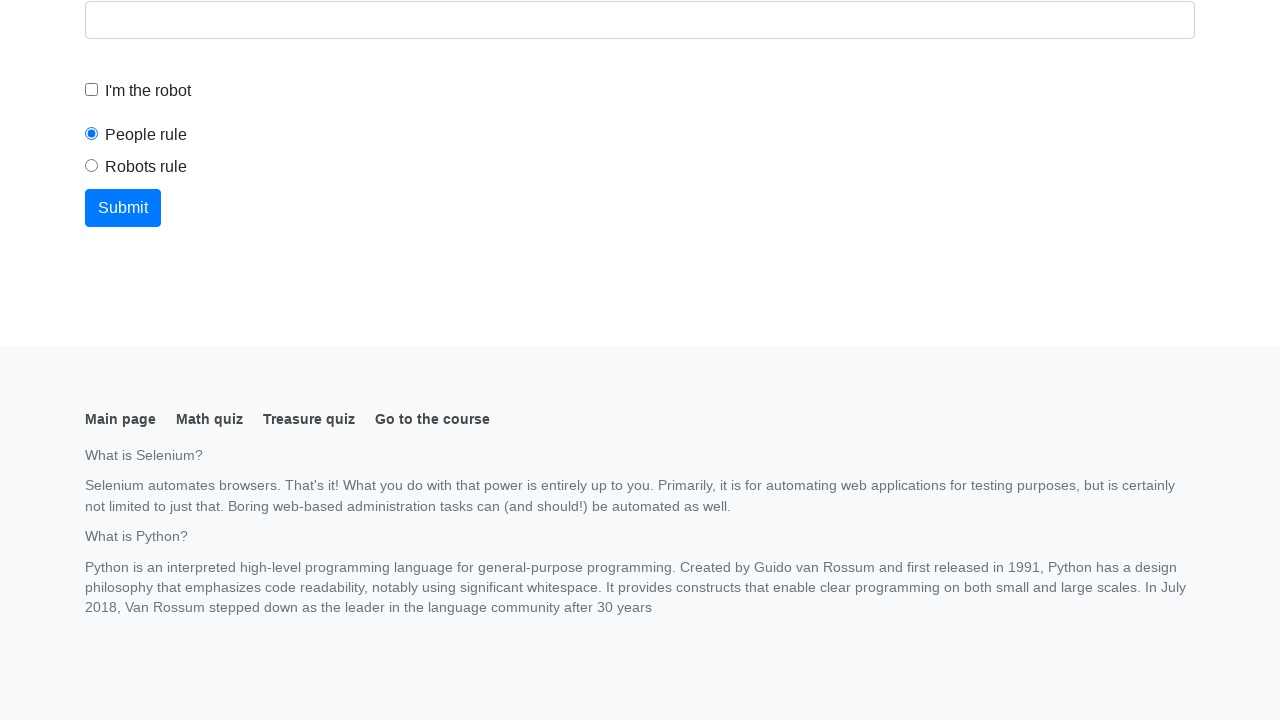

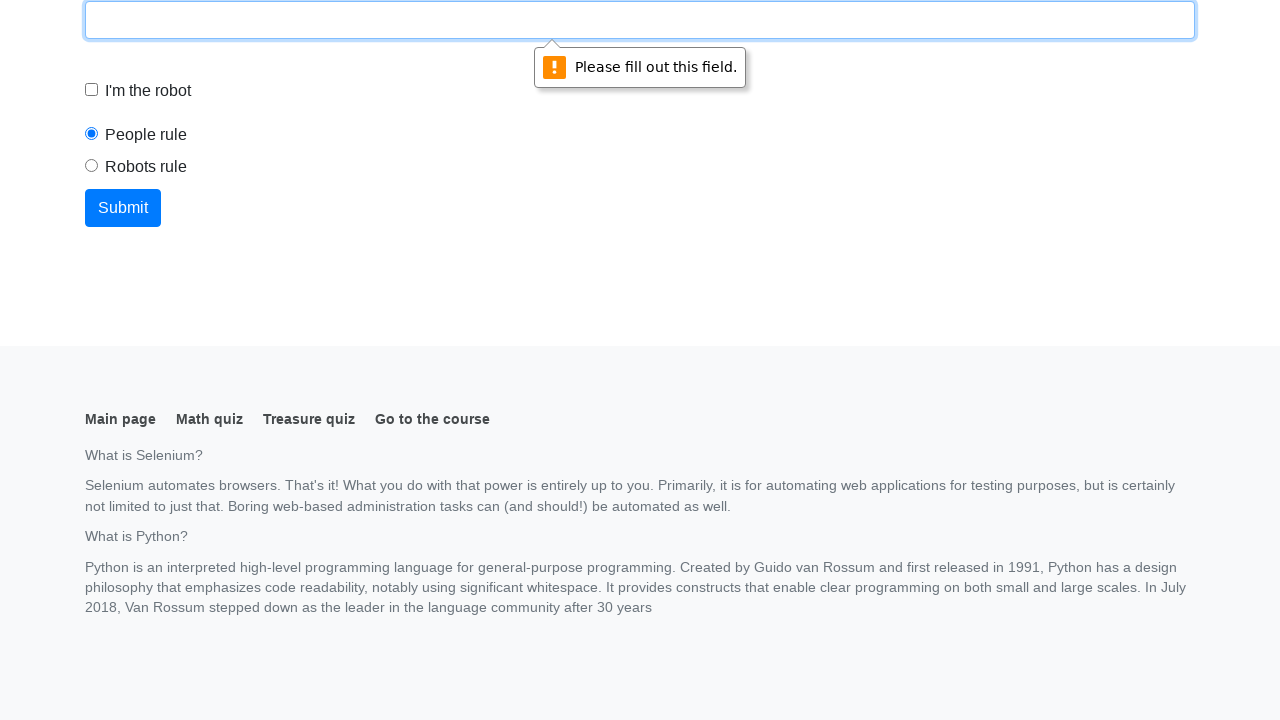